Tests right-click context menu functionality and hover effects on menu items

Starting URL: http://swisnl.github.io/jQuery-contextMenu/demo.html

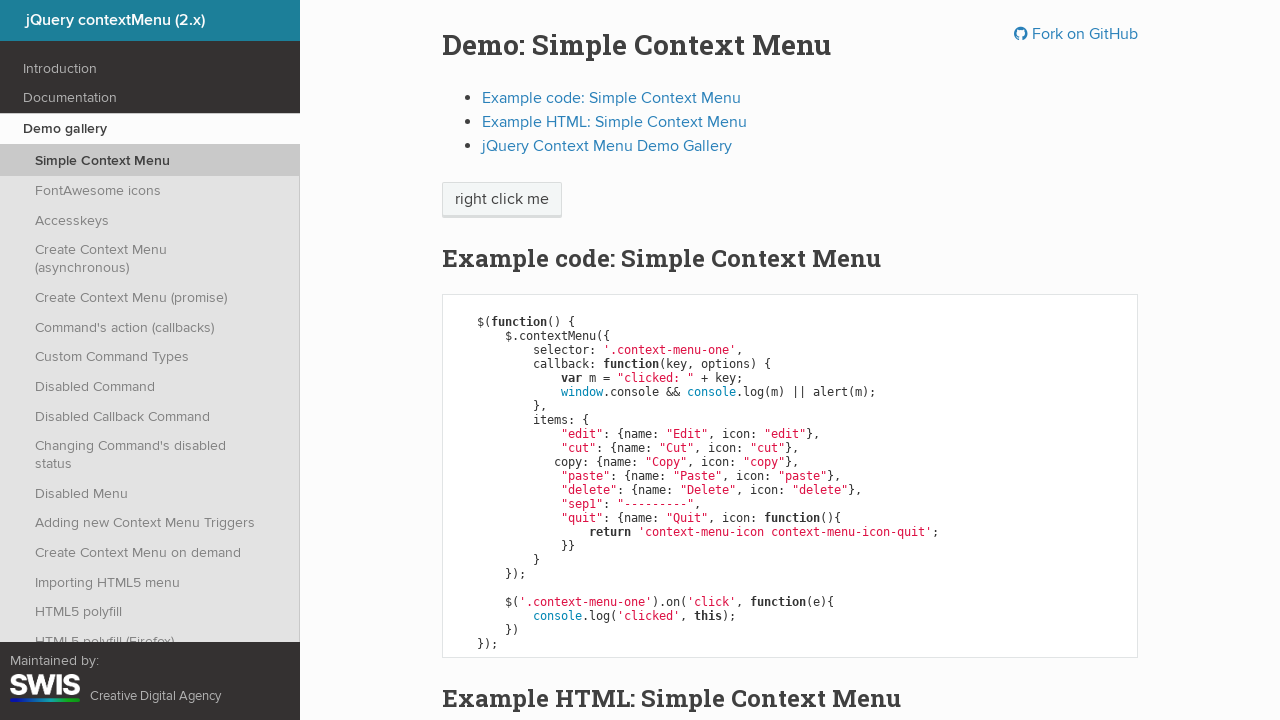

Right-clicked on context menu trigger button at (502, 200) on xpath=//span[@class='context-menu-one btn btn-neutral']
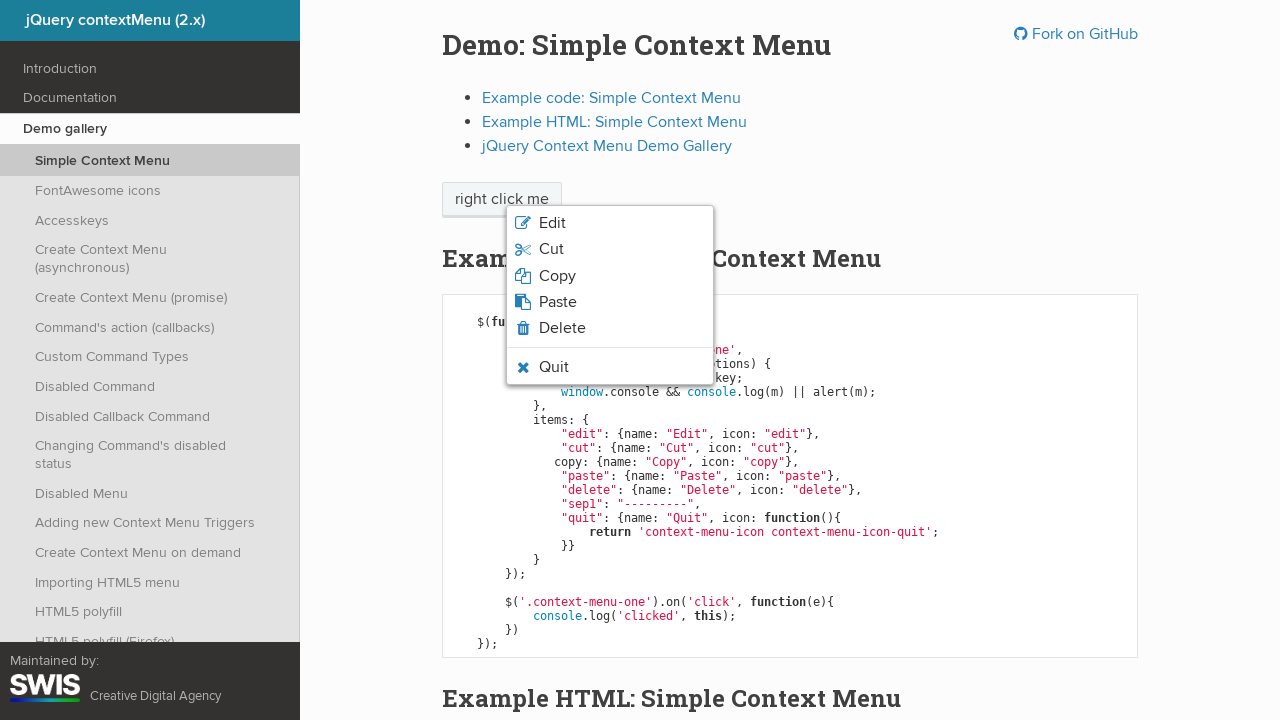

Verified context menu is displayed
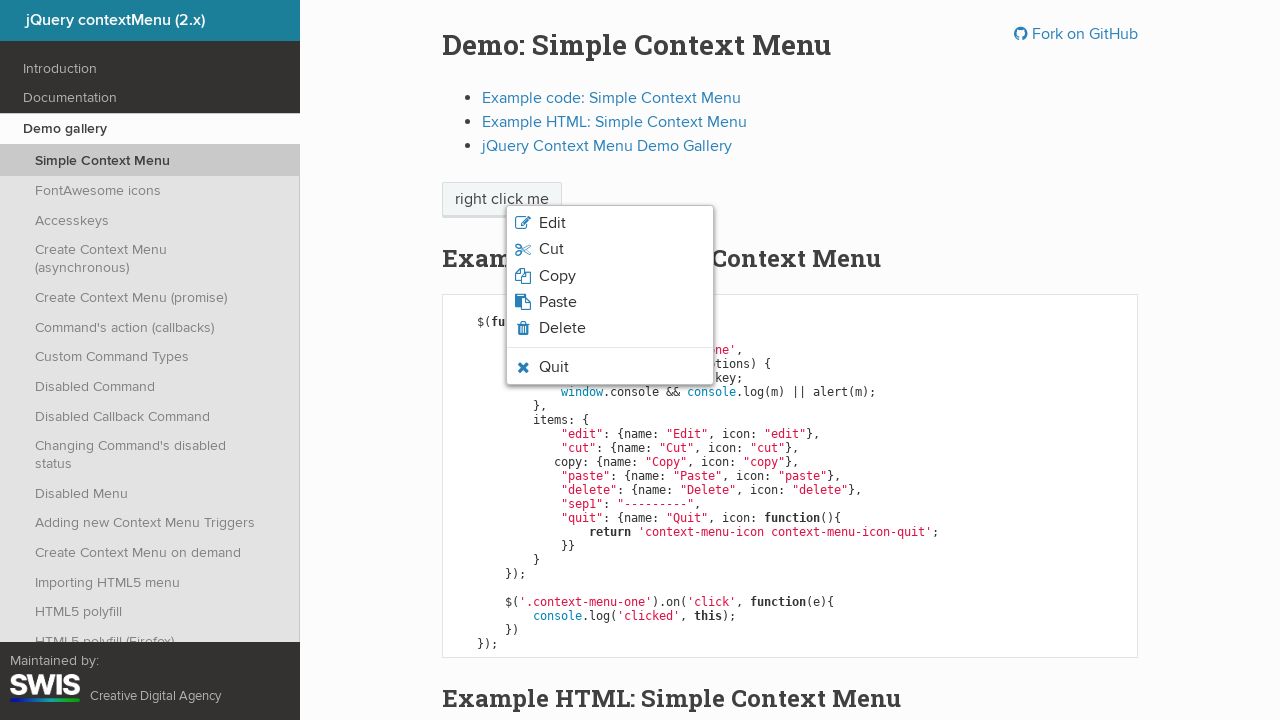

Hovered over copy option in context menu at (610, 276) on xpath=//li[contains(@class,'context-menu-icon-copy')]
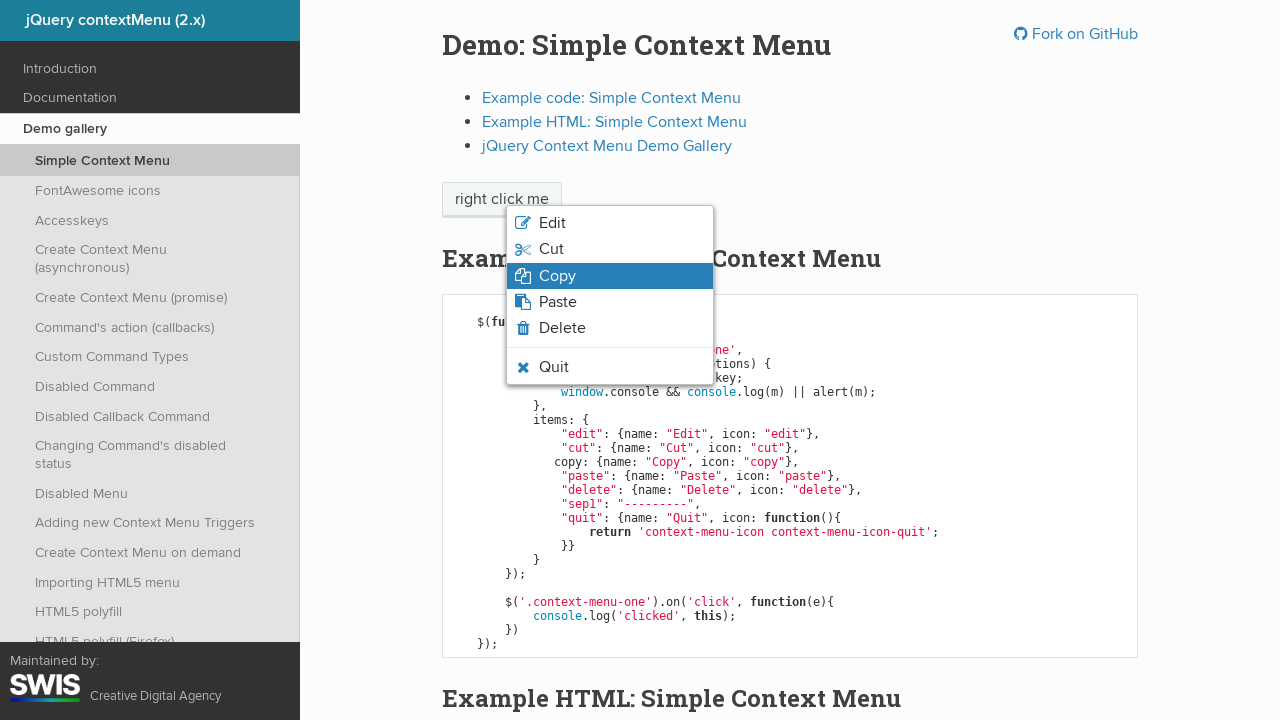

Verified hover state is applied to menu item
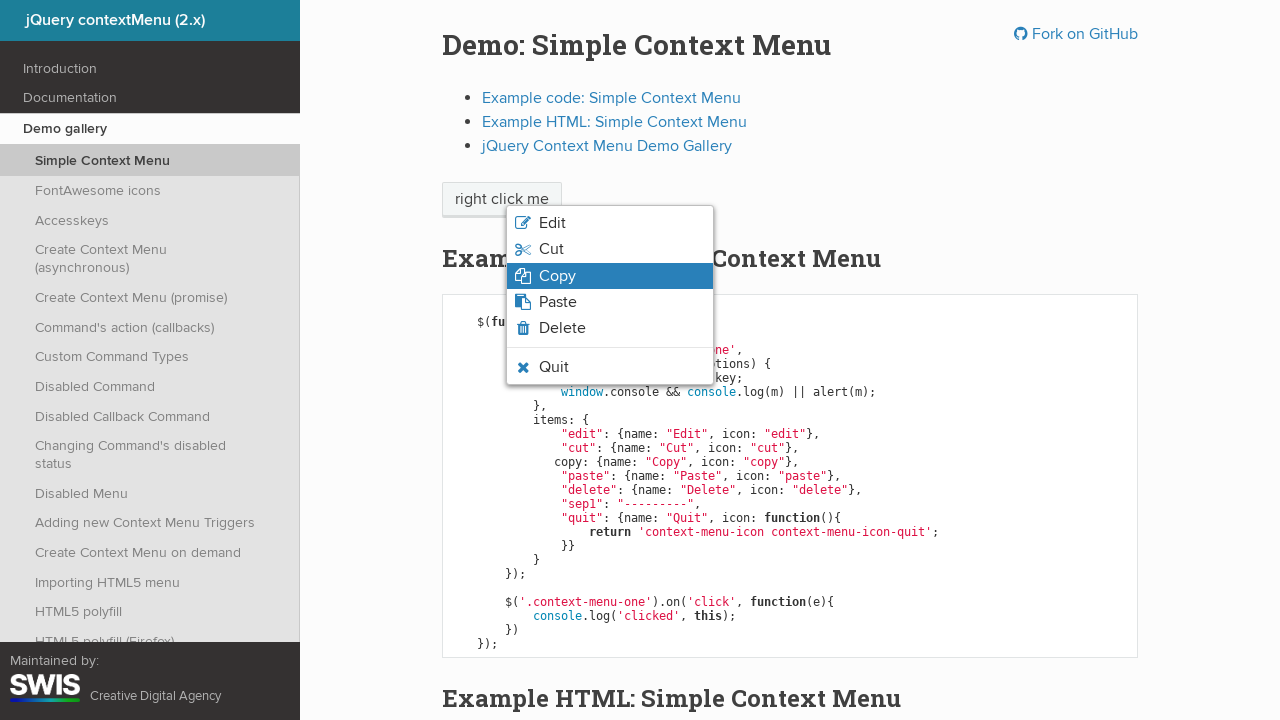

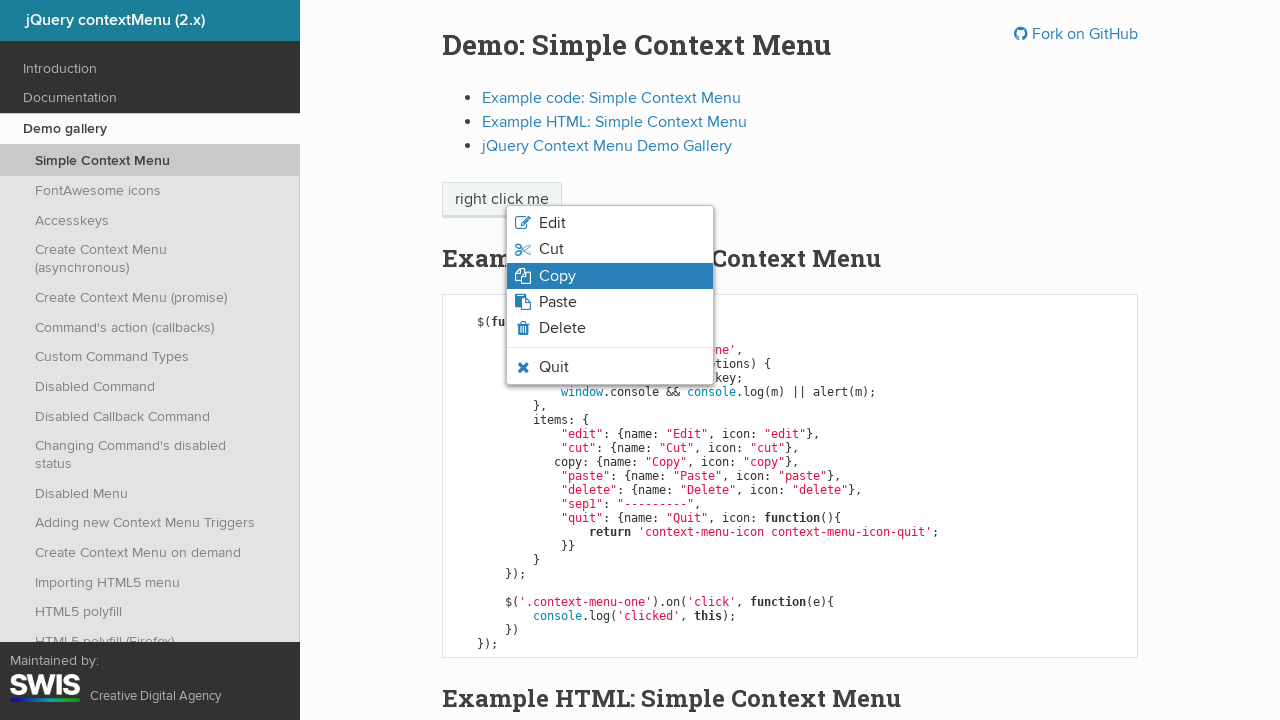